Navigates to QSpiders demo registration page and retrieves placeholder attributes from the form input fields to verify they exist.

Starting URL: https://demoapps.qspiders.com/ui

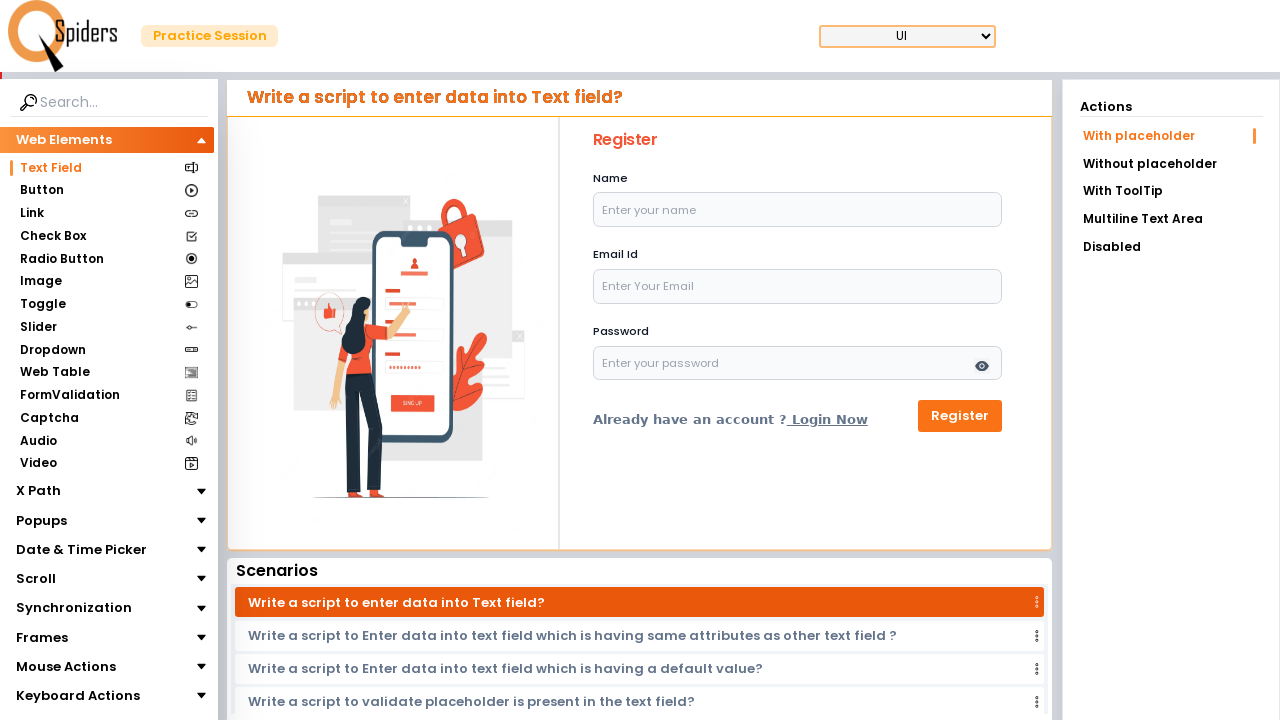

Navigated to QSpiders demo registration page
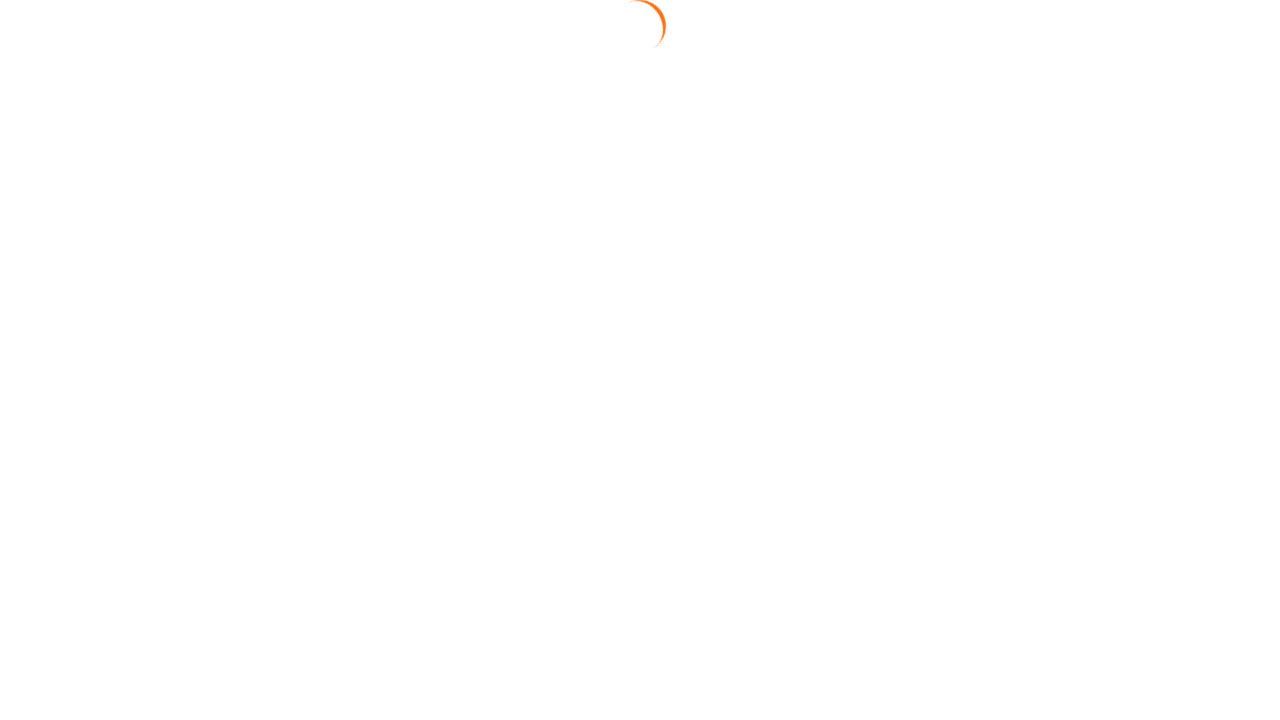

Name input field loaded
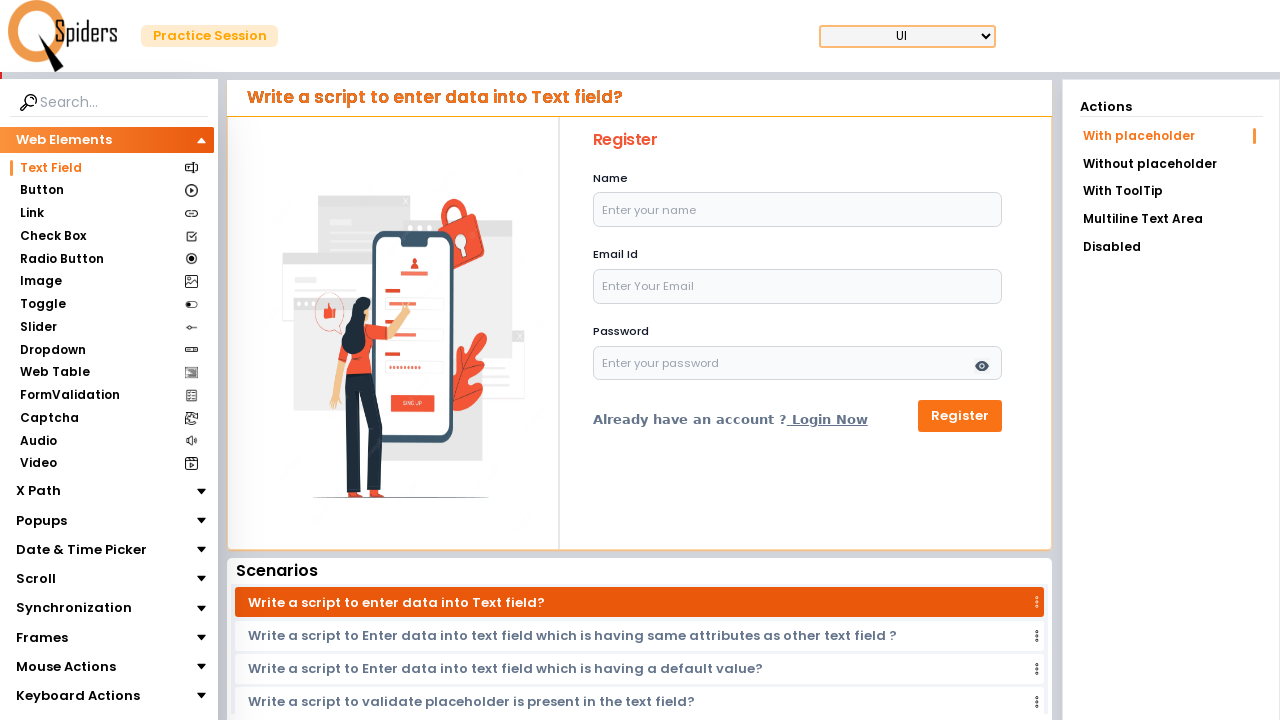

Retrieved placeholder attribute from name field: 'Enter your name'
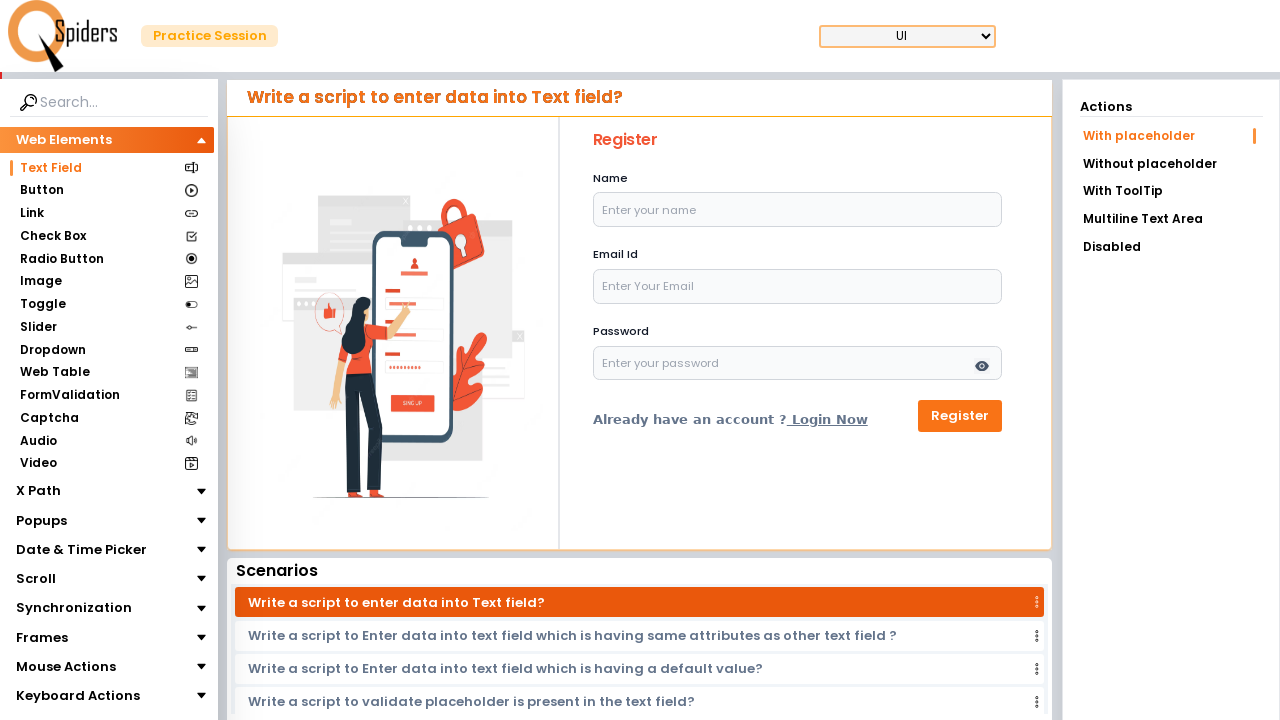

Retrieved placeholder attribute from email field: 'Enter Your Email'
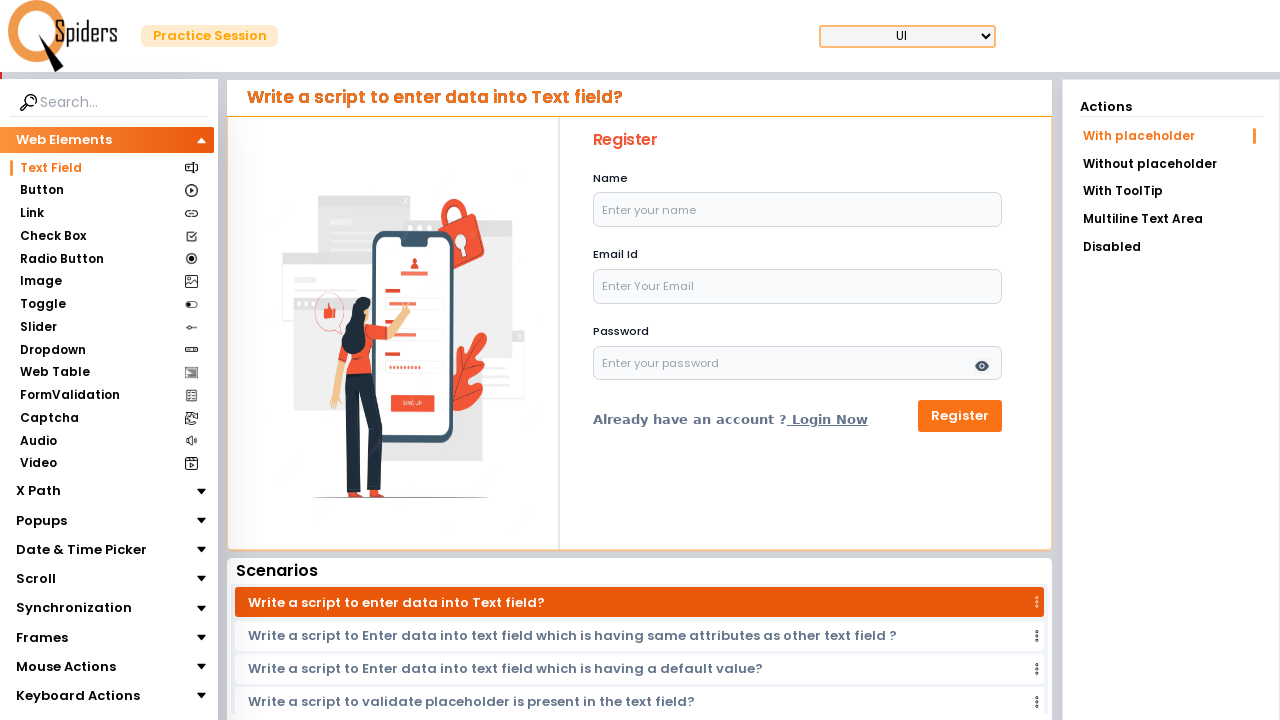

Retrieved placeholder attribute from password field: 'Enter your password'
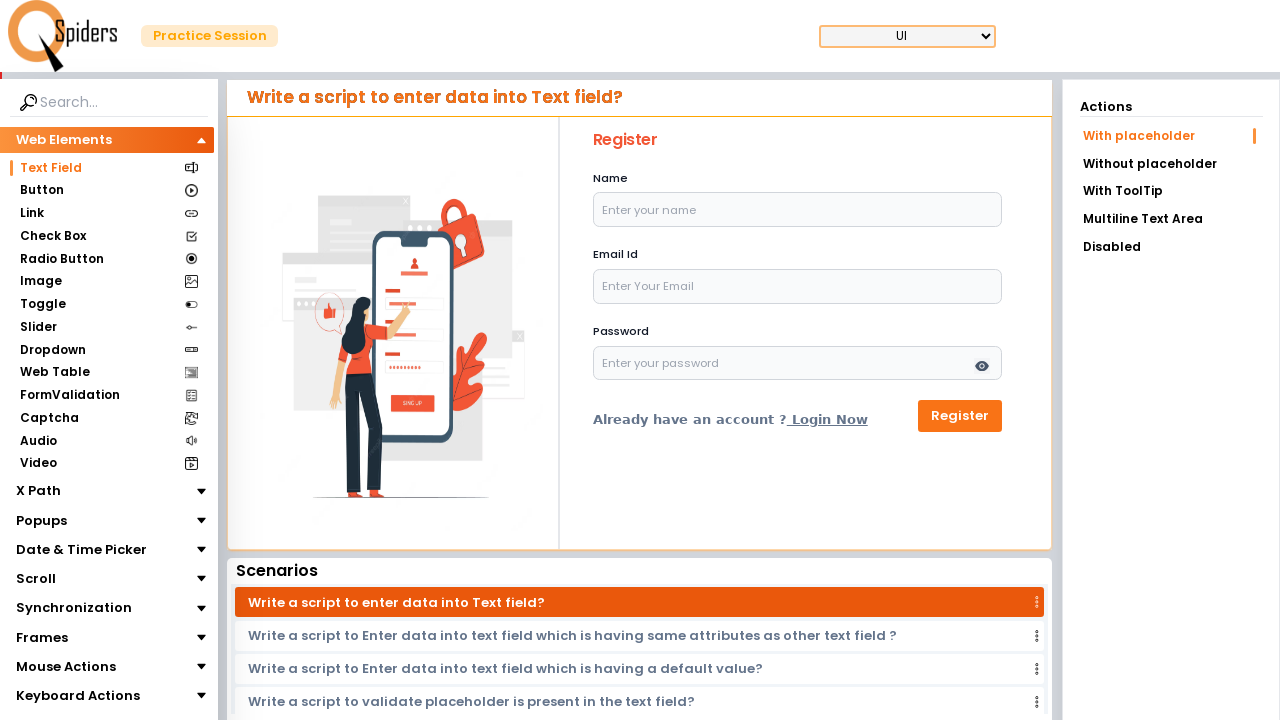

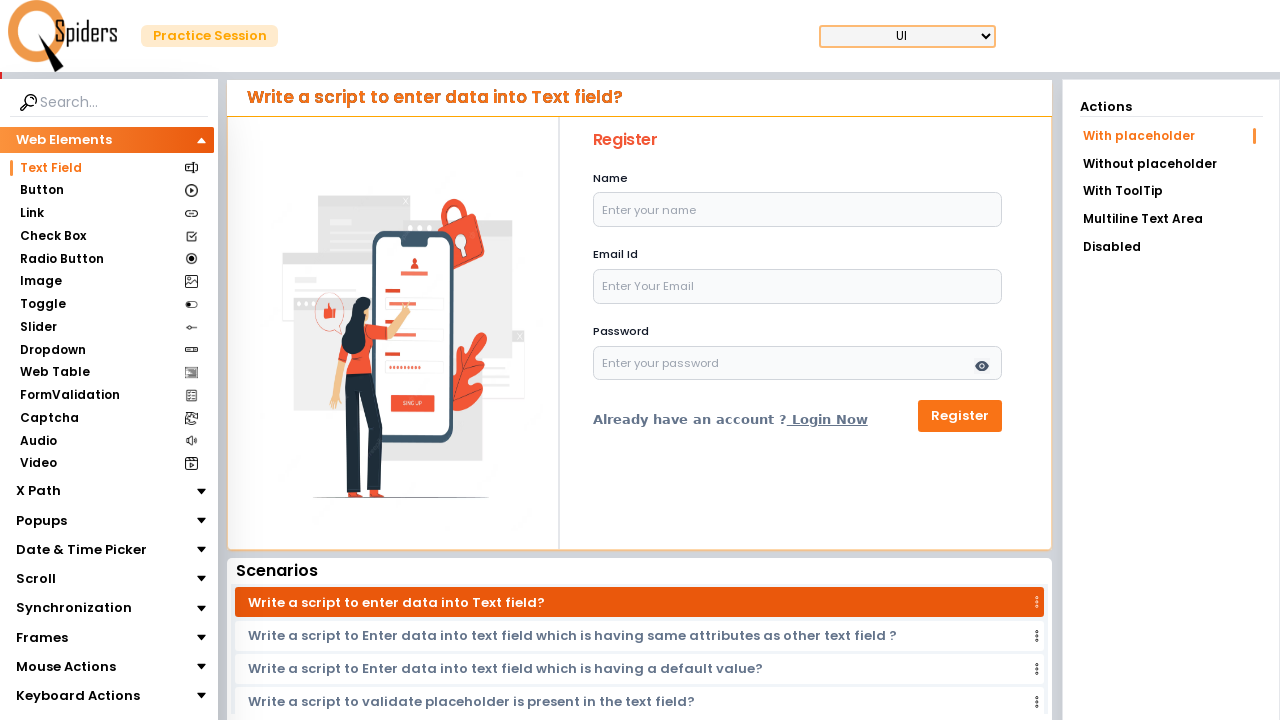